Tests the Browser Windows functionality by navigating to the Browser Windows section and clicking on the 'New Window Message' button to open a new window.

Starting URL: https://demoqa.com/

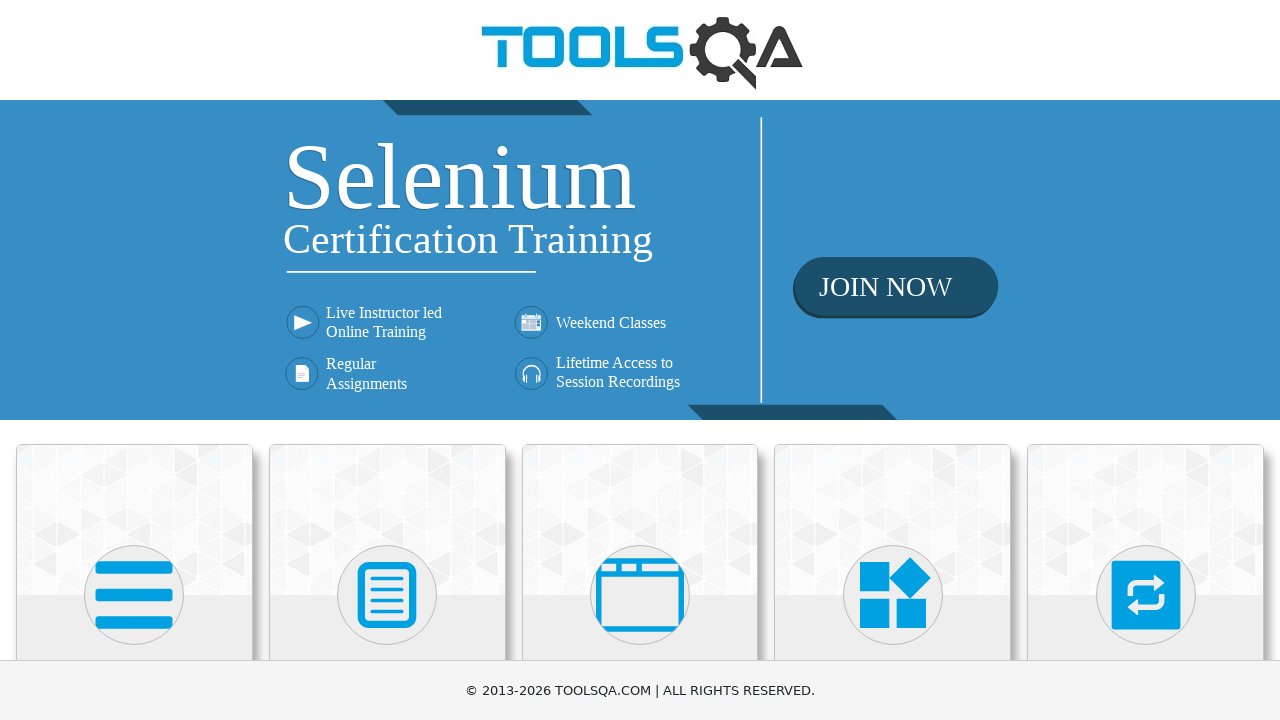

Clicked on 'Alerts, Frame & Windows' section at (640, 360) on text=Alerts, Frame & Windows
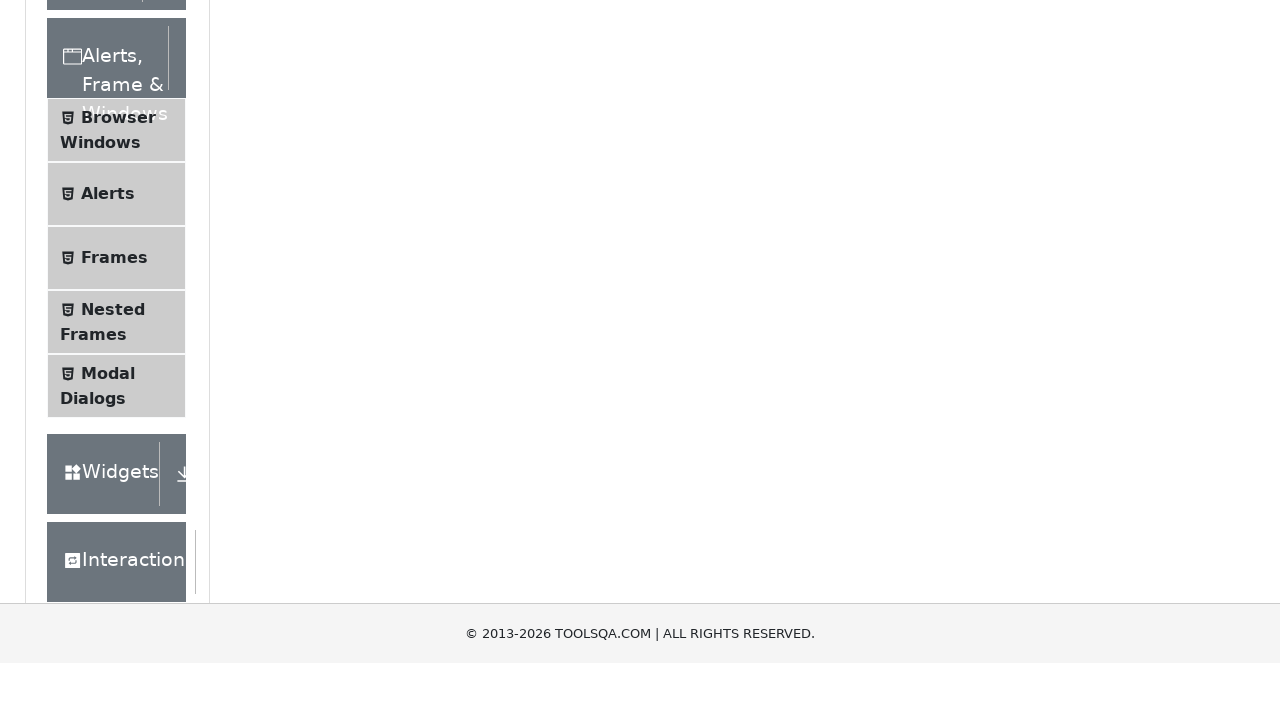

Clicked on 'Browser Windows' item in left navigation at (118, 424) on text=Browser Windows
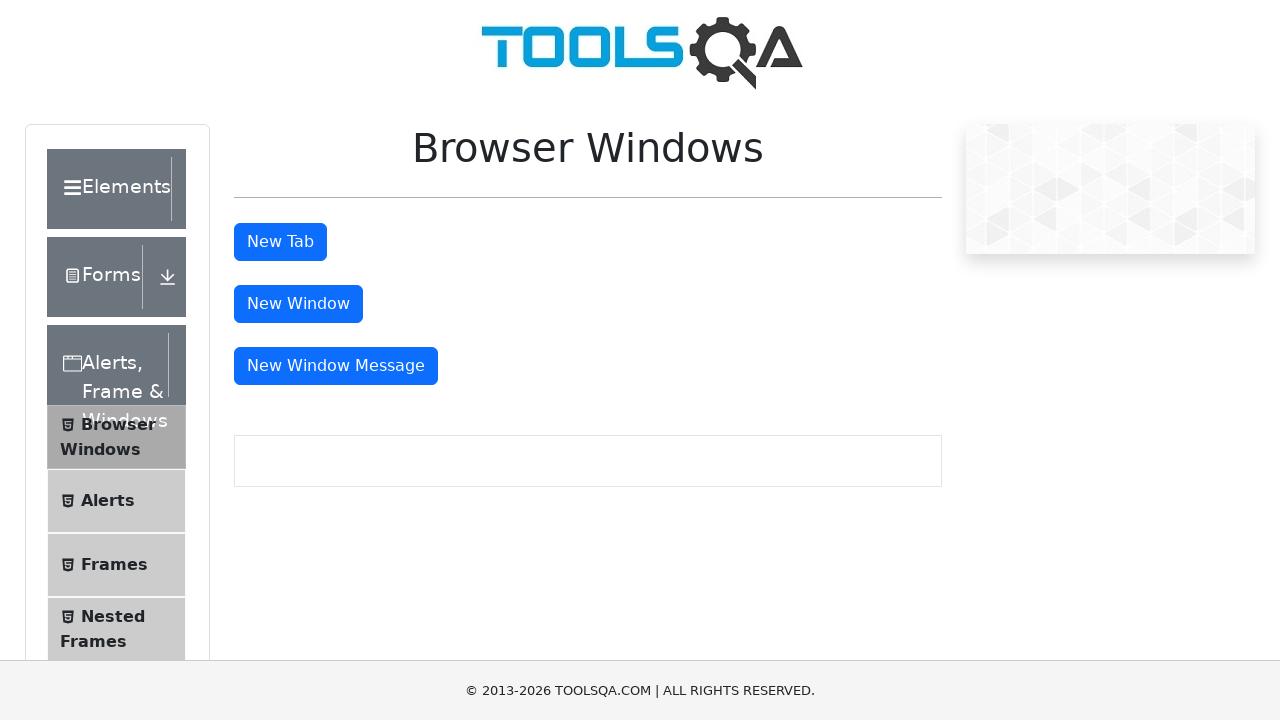

Clicked 'New Window Message' button to open new window at (336, 366) on #messageWindowButton
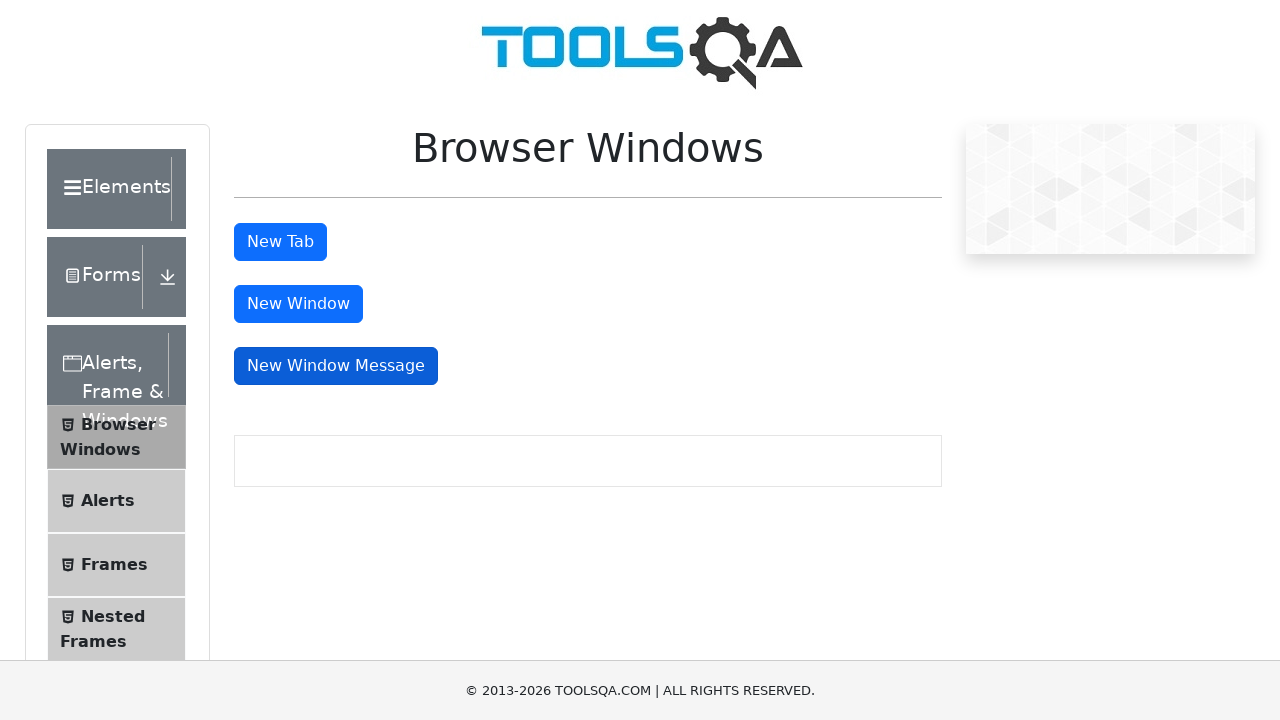

Captured new window page object
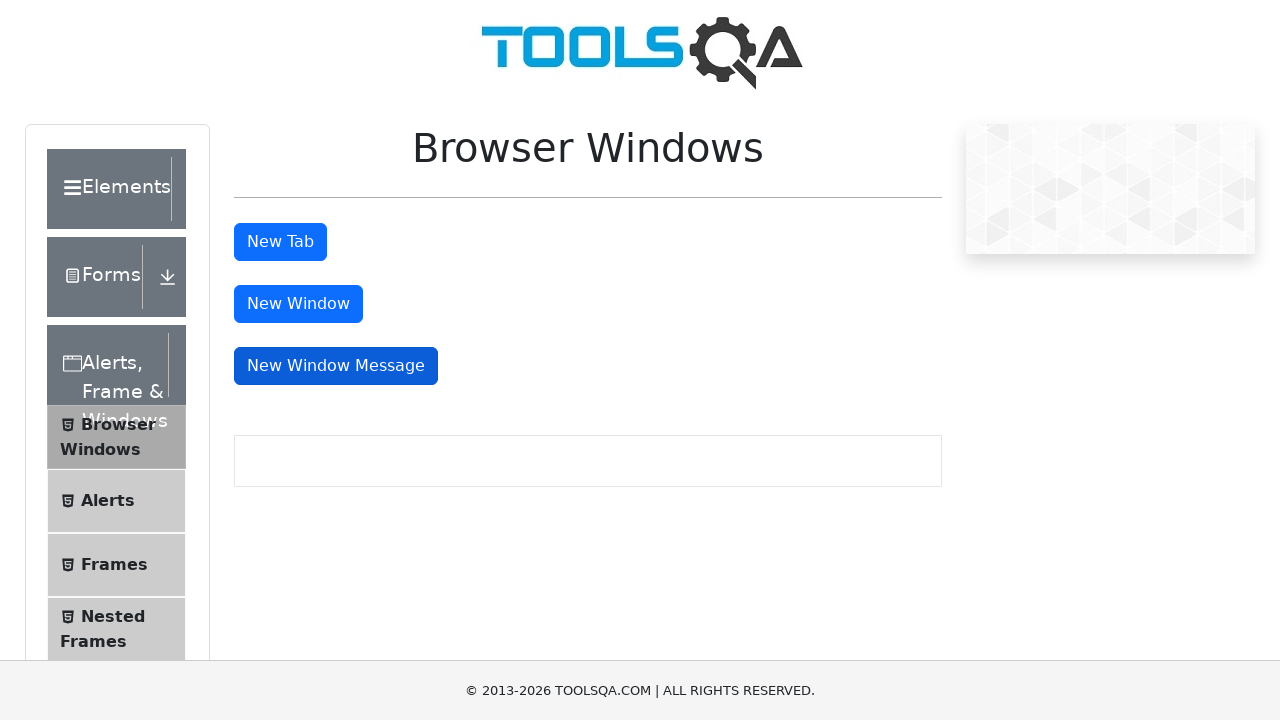

New window content loaded successfully
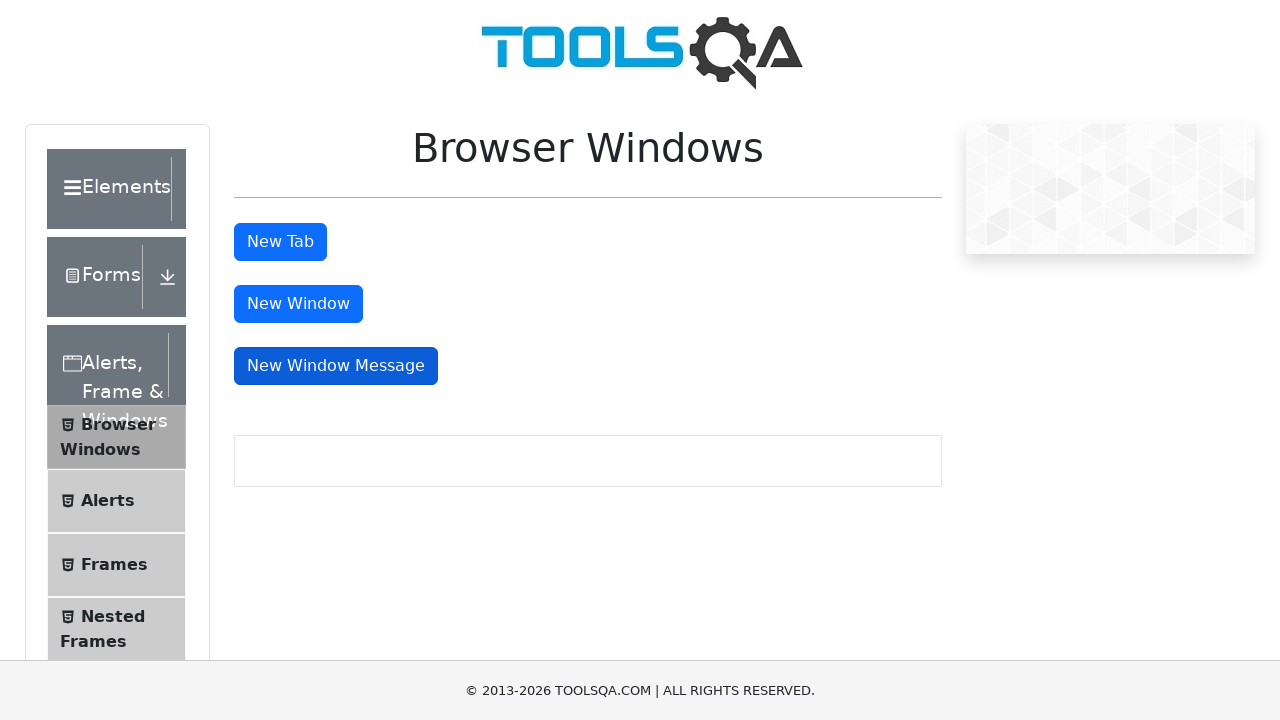

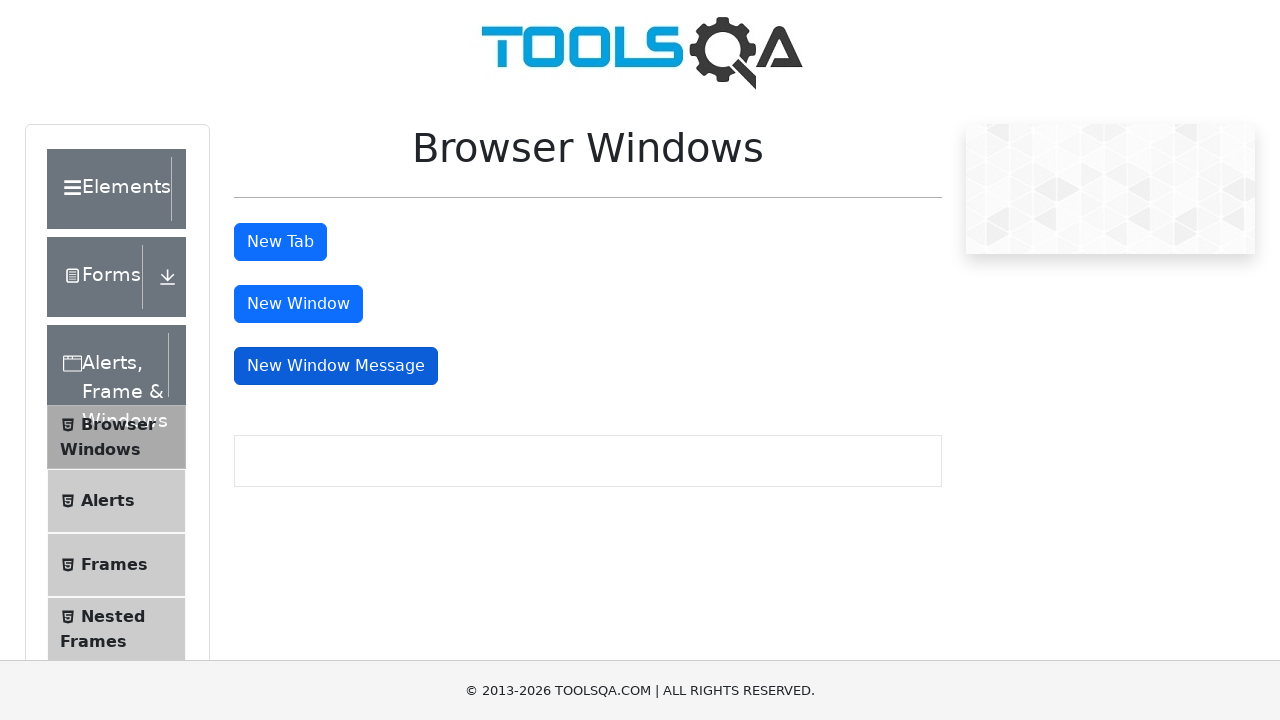